Navigates to the Rahul Shetty Academy client page and waits for it to load. This is a minimal test that only verifies the page is accessible.

Starting URL: https://rahulshettyacademy.com/client

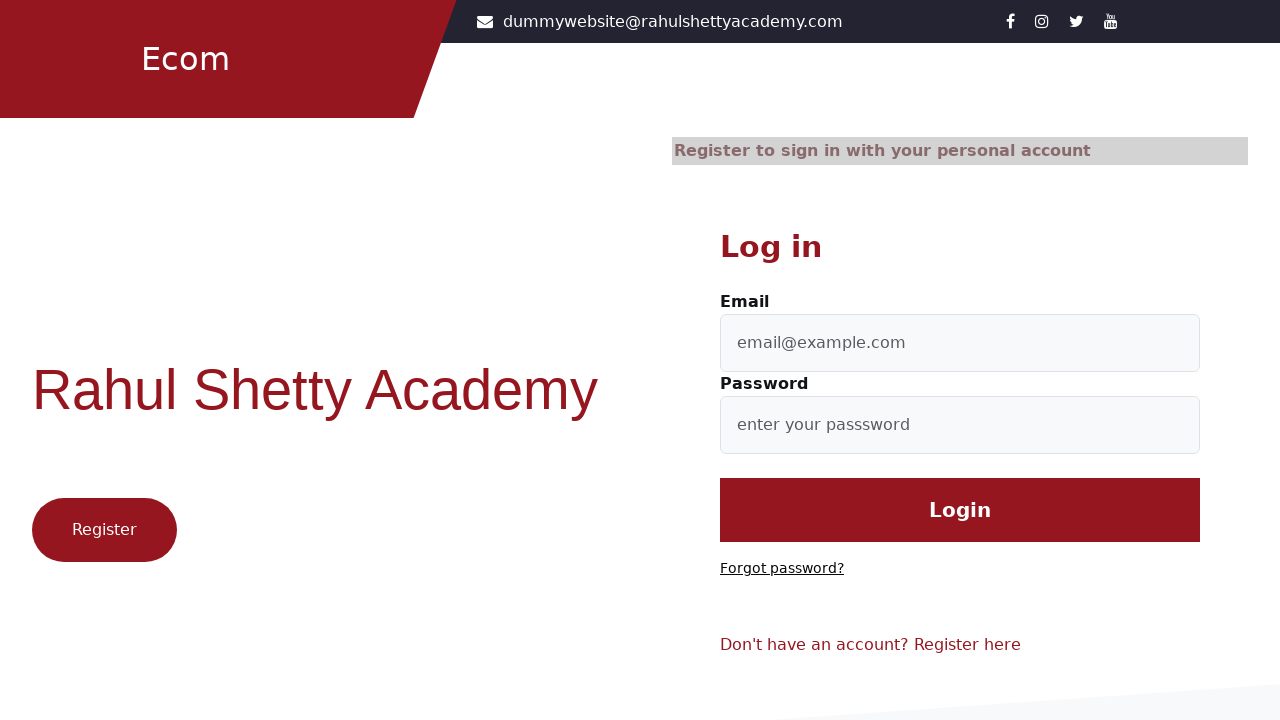

Navigated to Rahul Shetty Academy client page
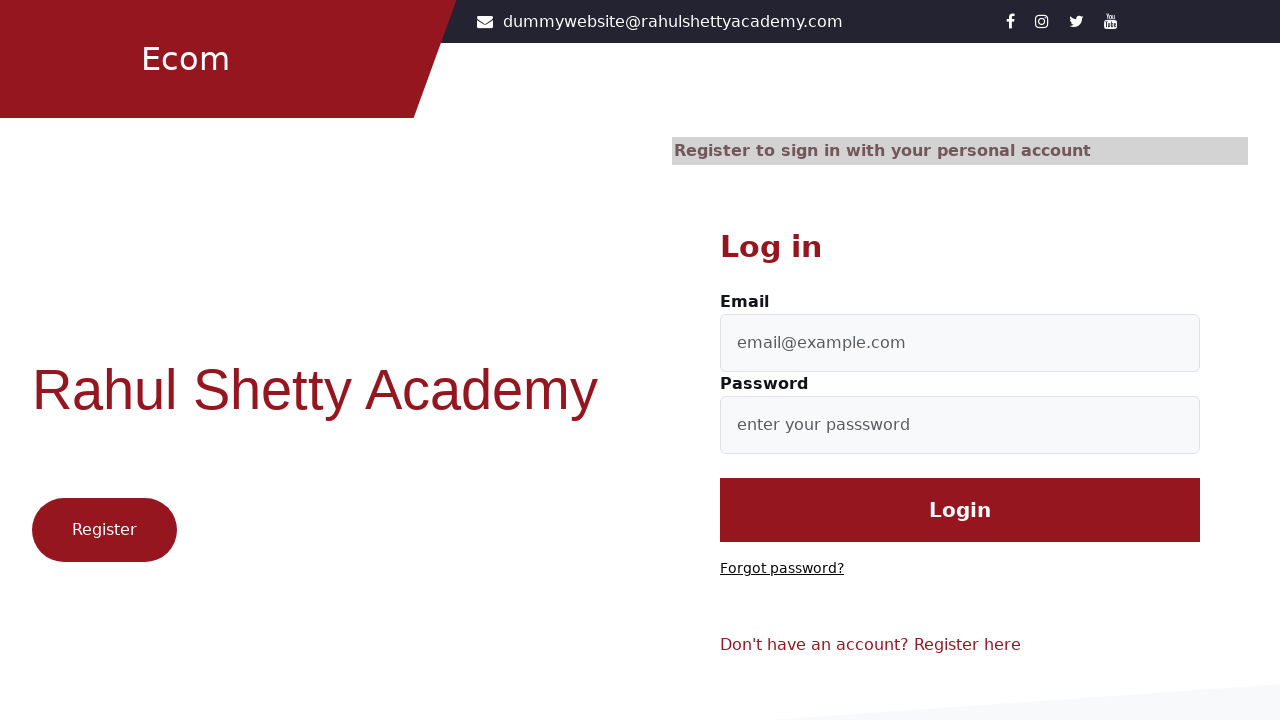

Page DOM content fully loaded
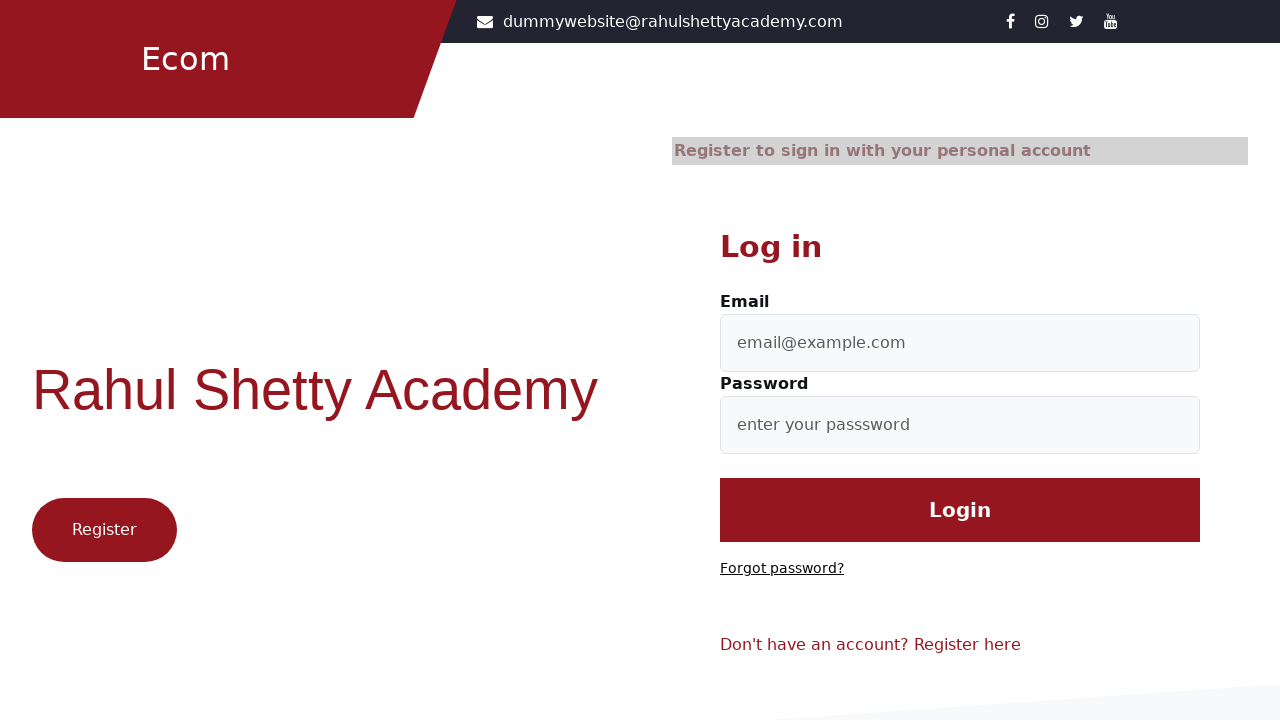

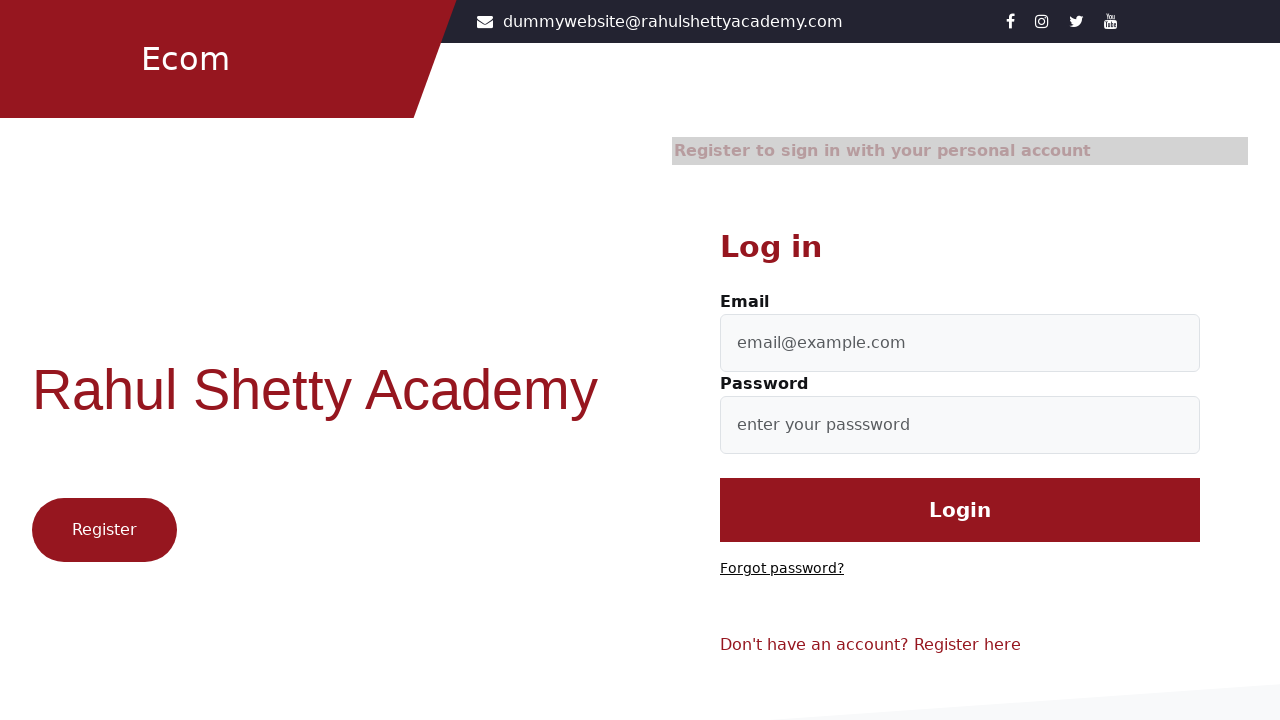